Tests the search functionality on a Thai university course website by entering a search term for engineering faculty and verifying that search results are displayed.

Starting URL: https://course.mytcas.com/

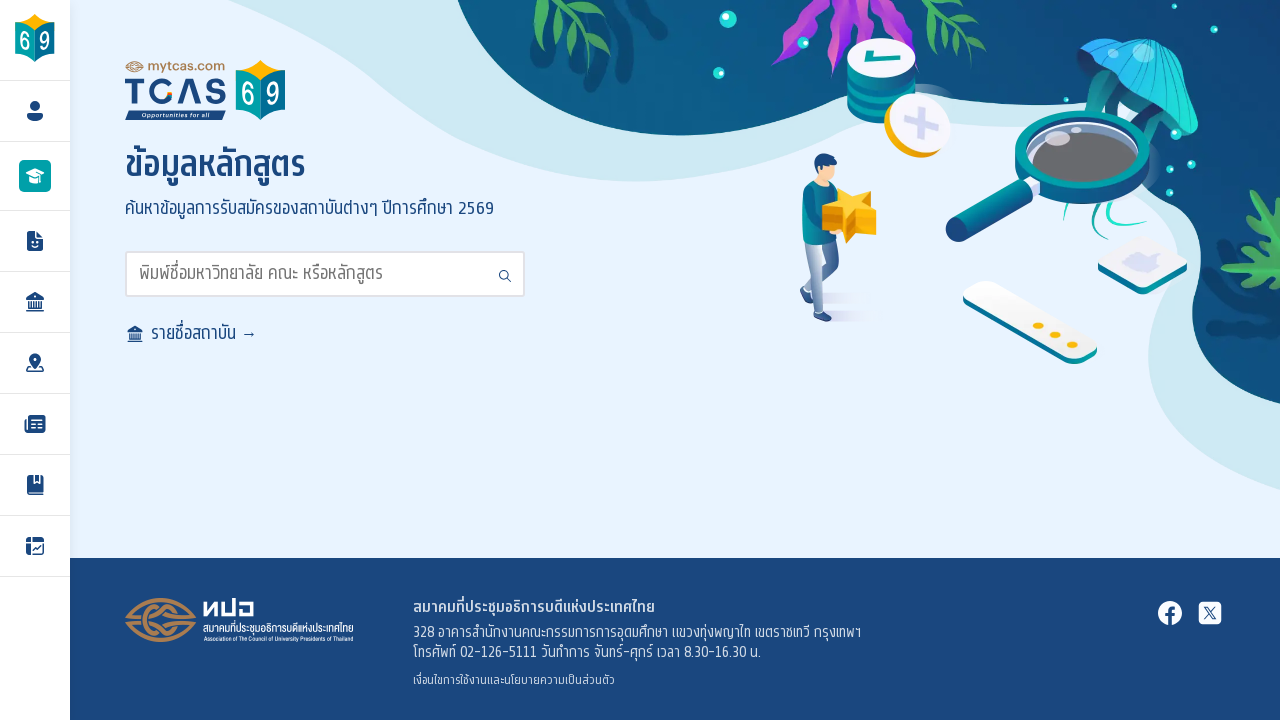

Search bar loaded and is available
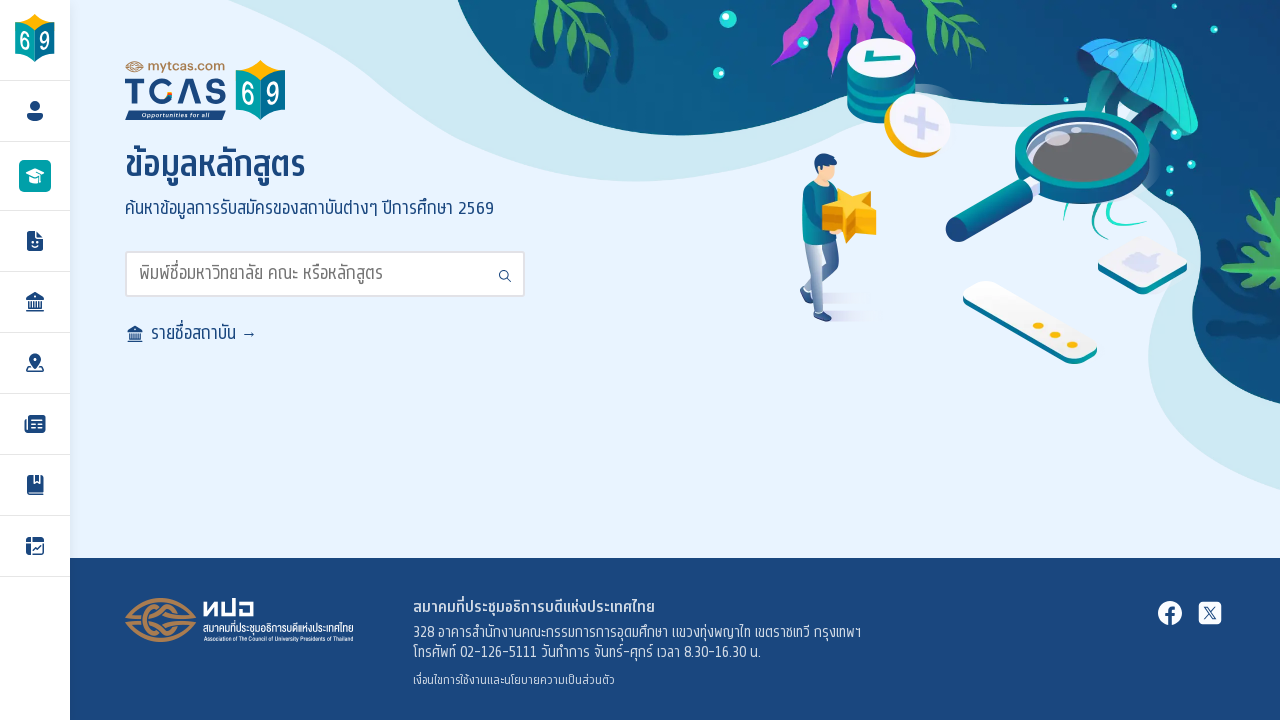

Entered search term 'คณะวิศวกรรม' (Engineering Faculty) in search field on #search
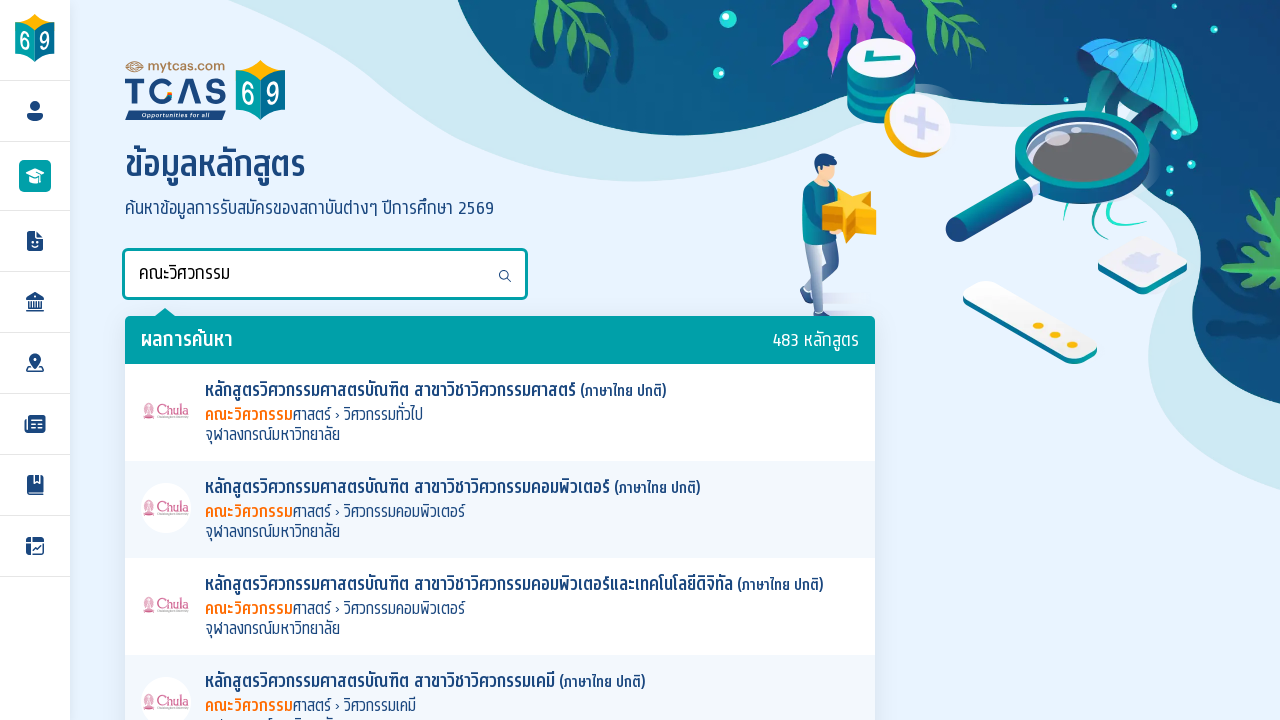

Search results list items loaded
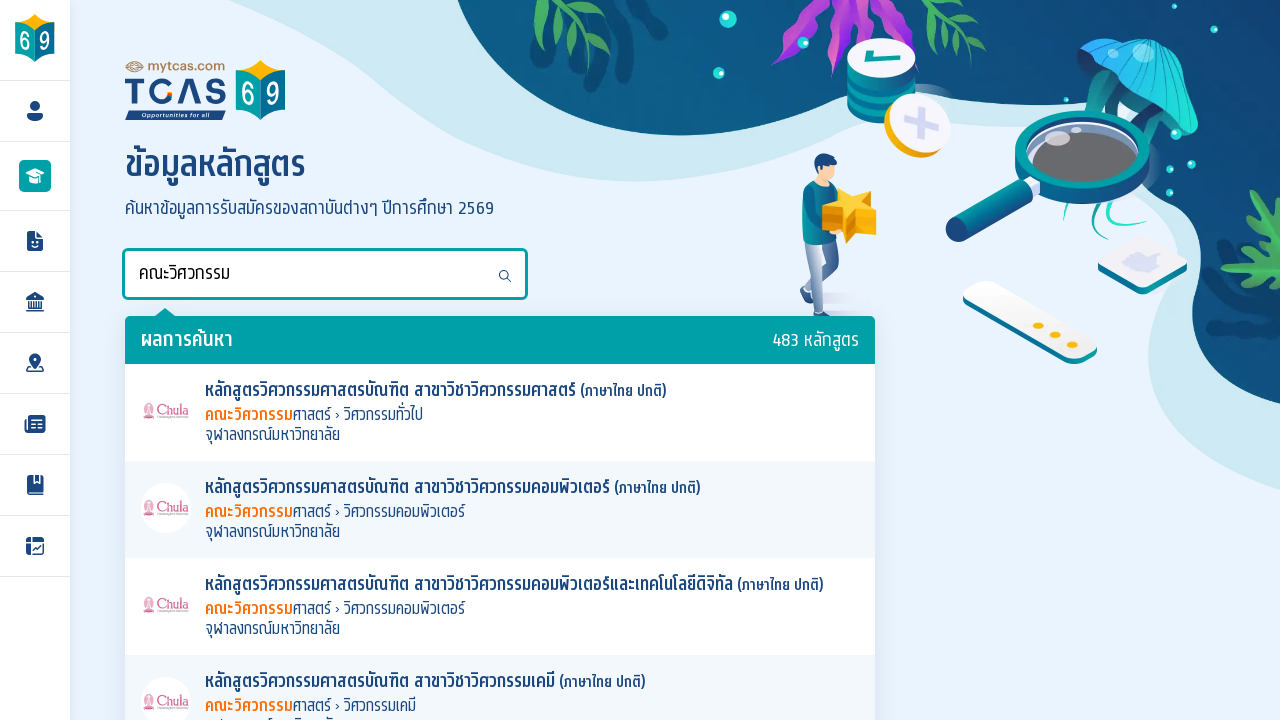

Search results verified - course titles are displayed
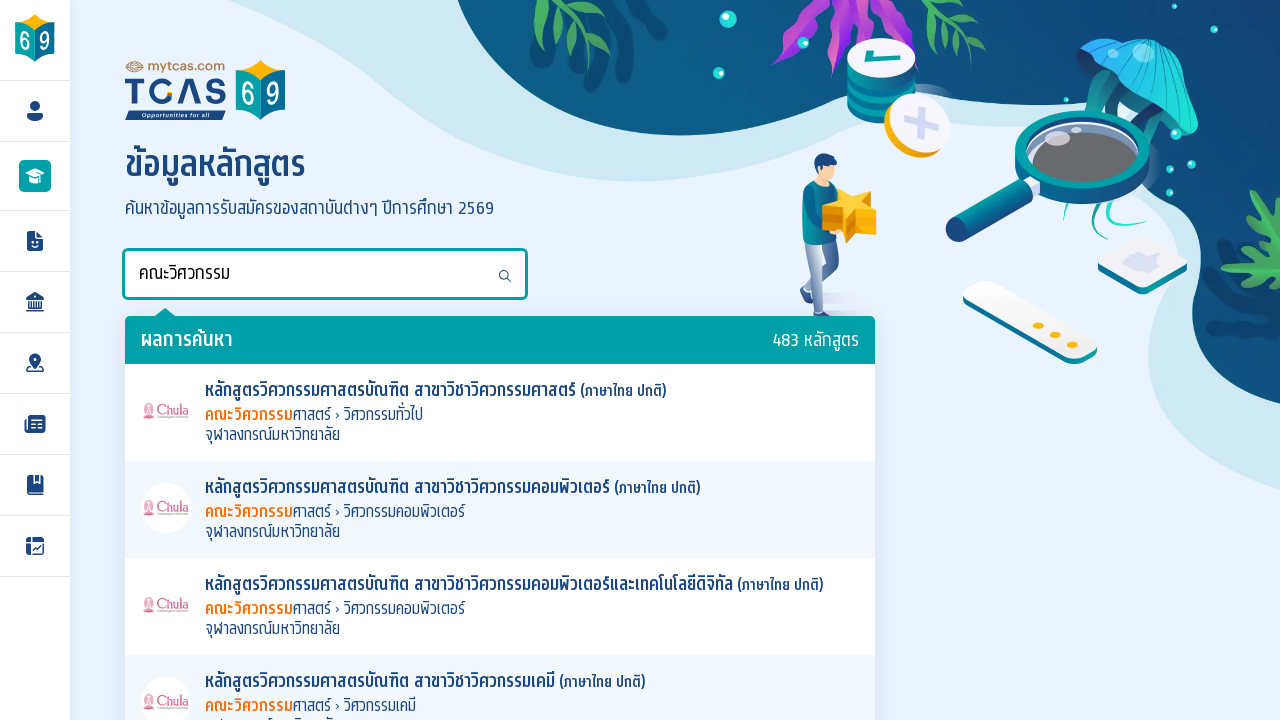

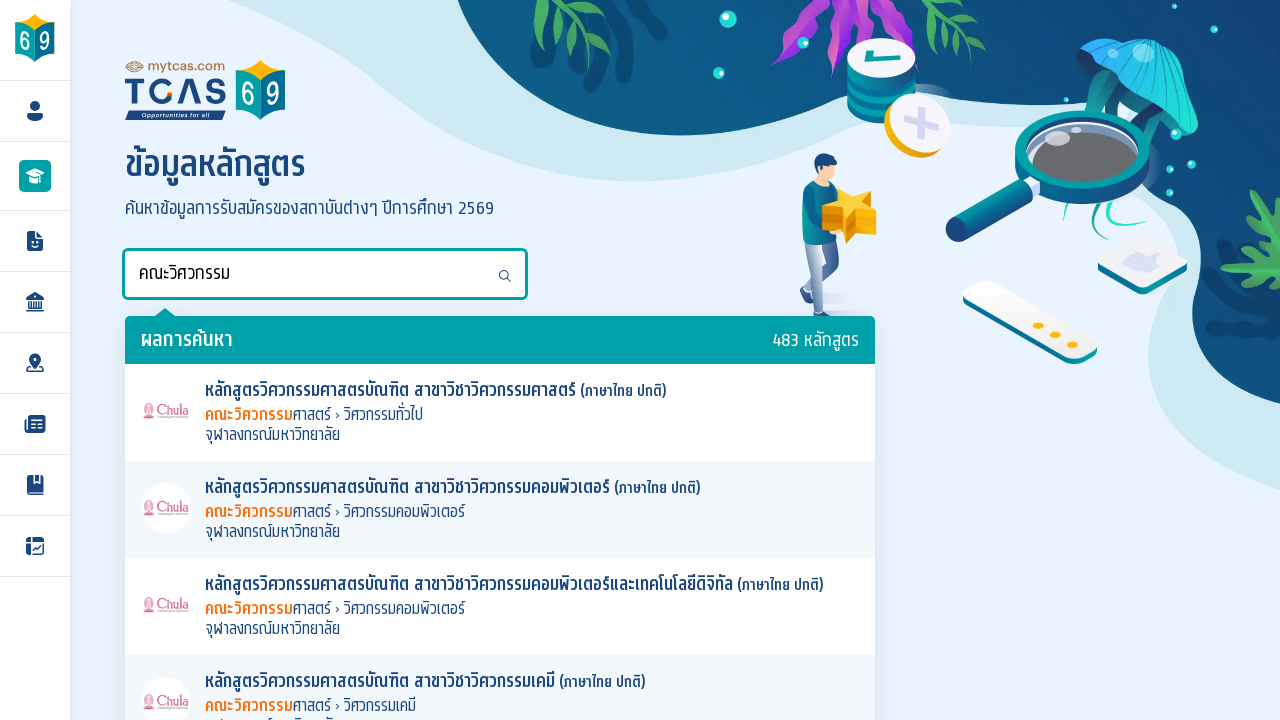